Tests GitHub advanced search form by filling in search criteria (search term, repository owner, date filter, and language) and submitting the form to perform a code search.

Starting URL: https://github.com/search/advanced

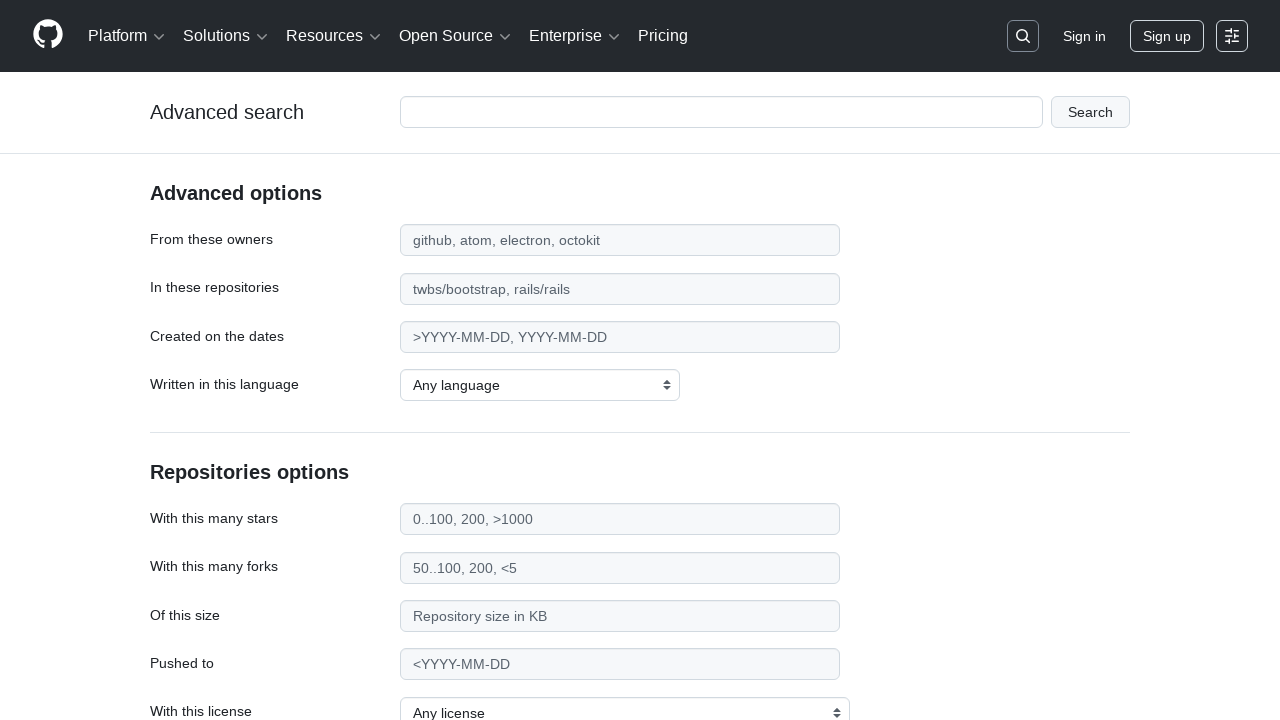

Filled advanced search input with 'apify-js' on #adv_code_search input.js-advanced-search-input
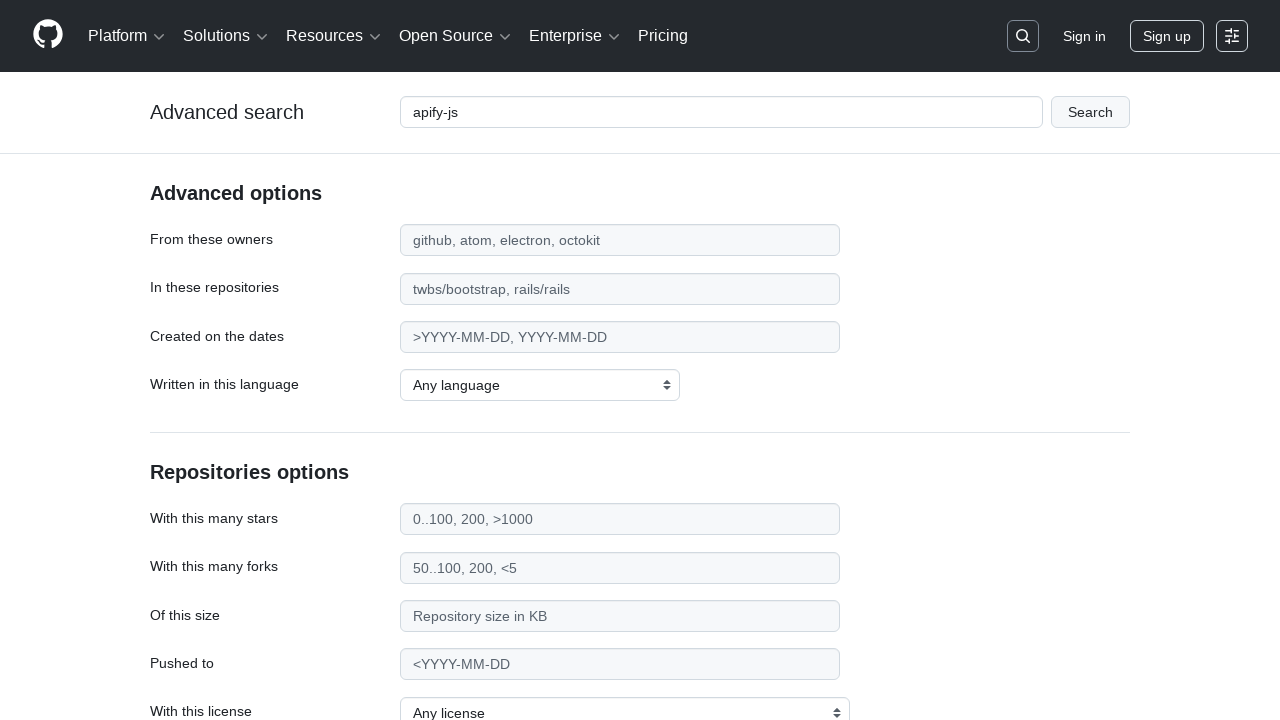

Filled repository owner field with 'apify' on #search_from
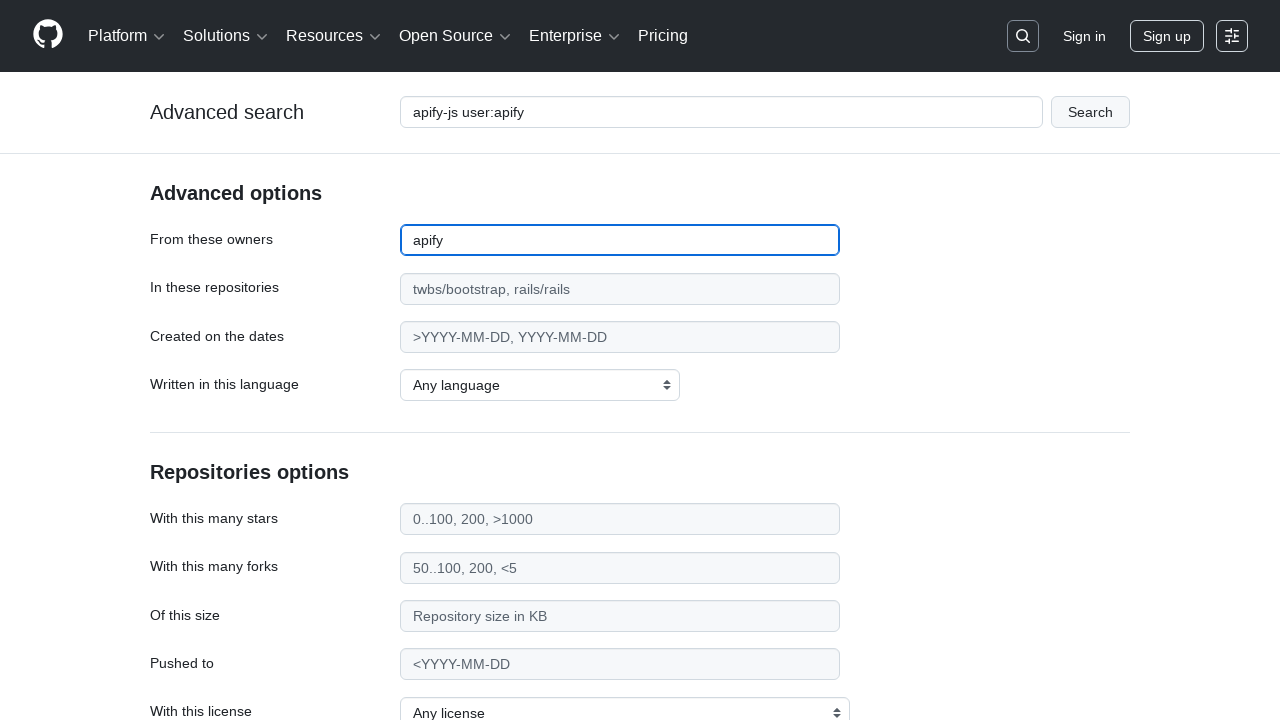

Filled date filter with '>2015' on #search_date
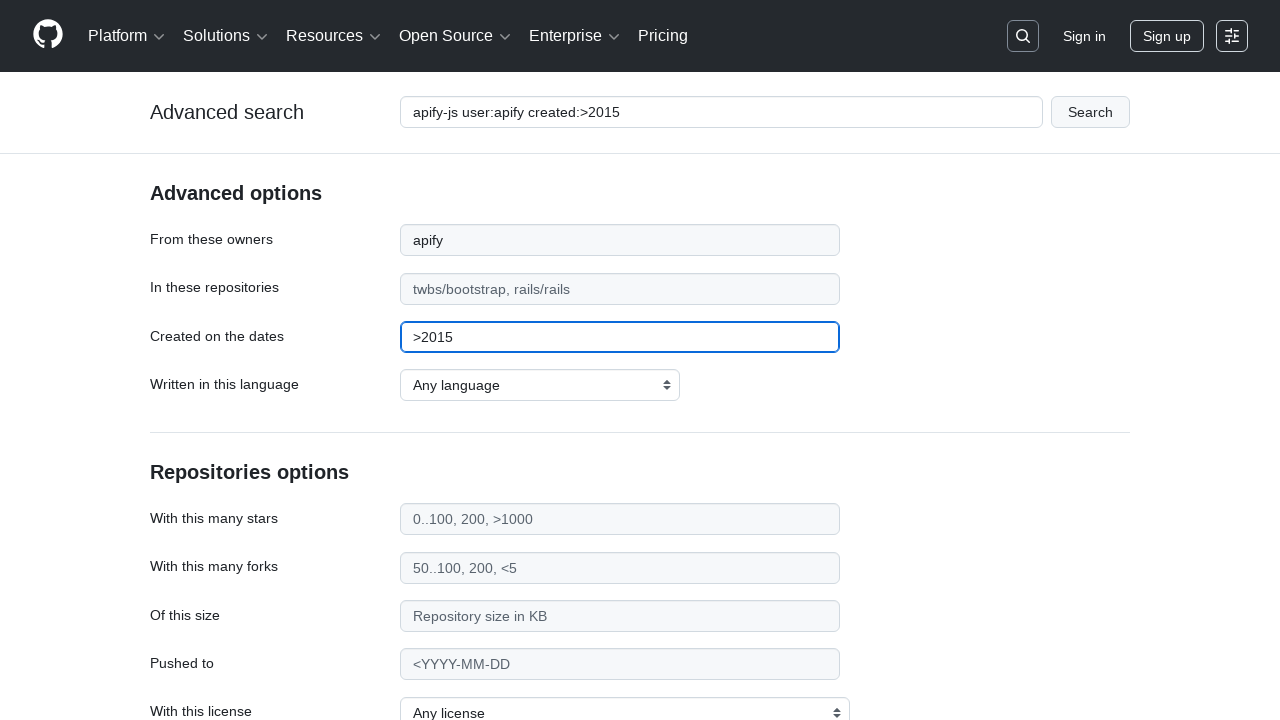

Selected 'JavaScript' as the programming language filter on select#search_language
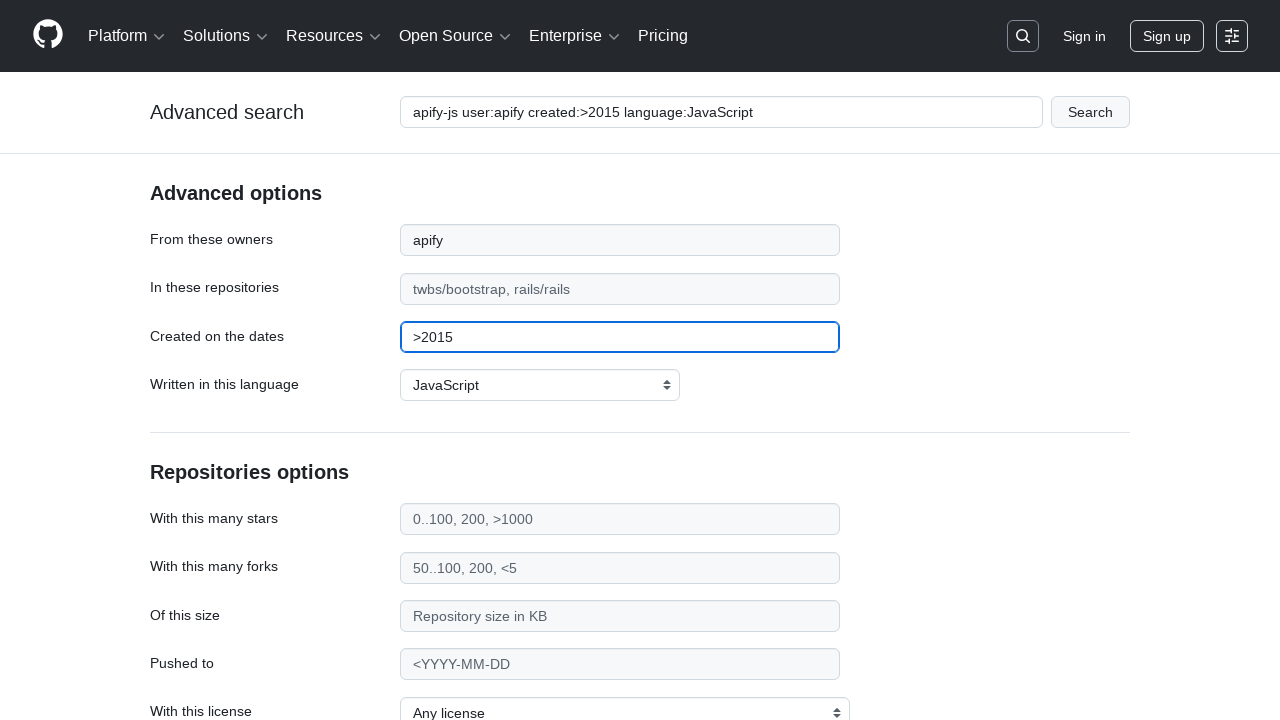

Submitted the advanced search form at (1090, 112) on #adv_code_search button[type="submit"]
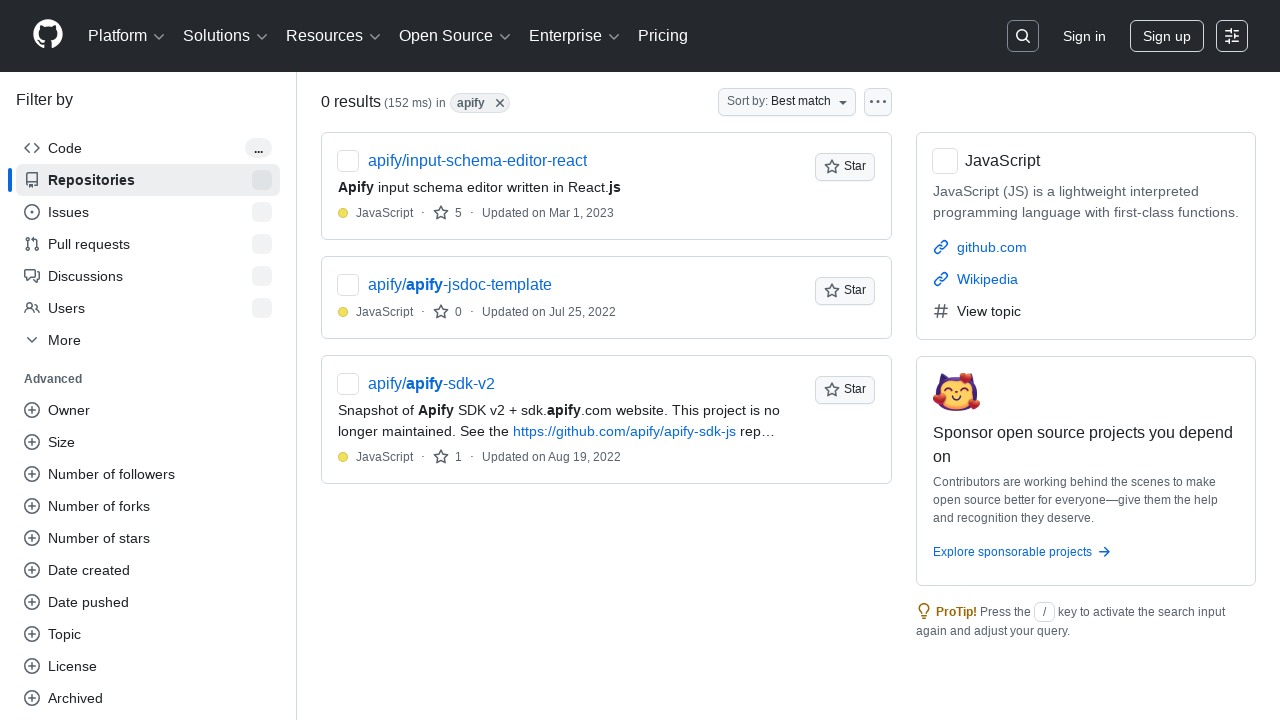

Search results page loaded and network idle
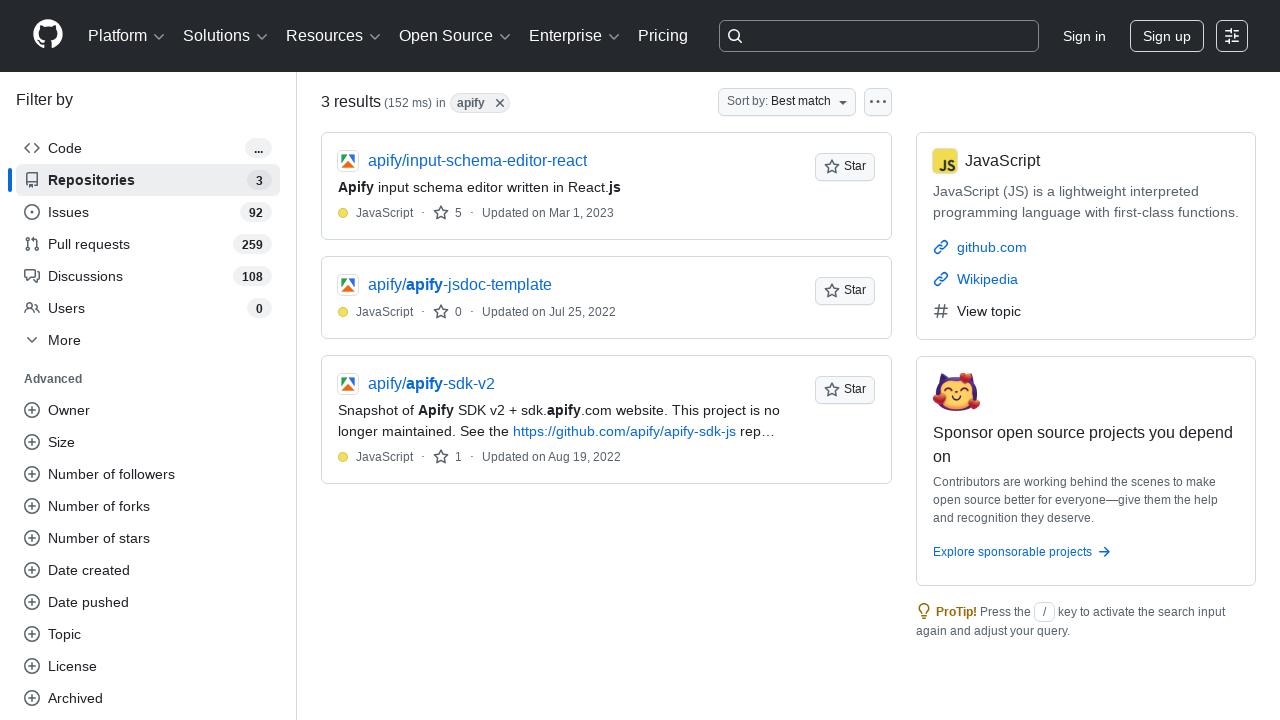

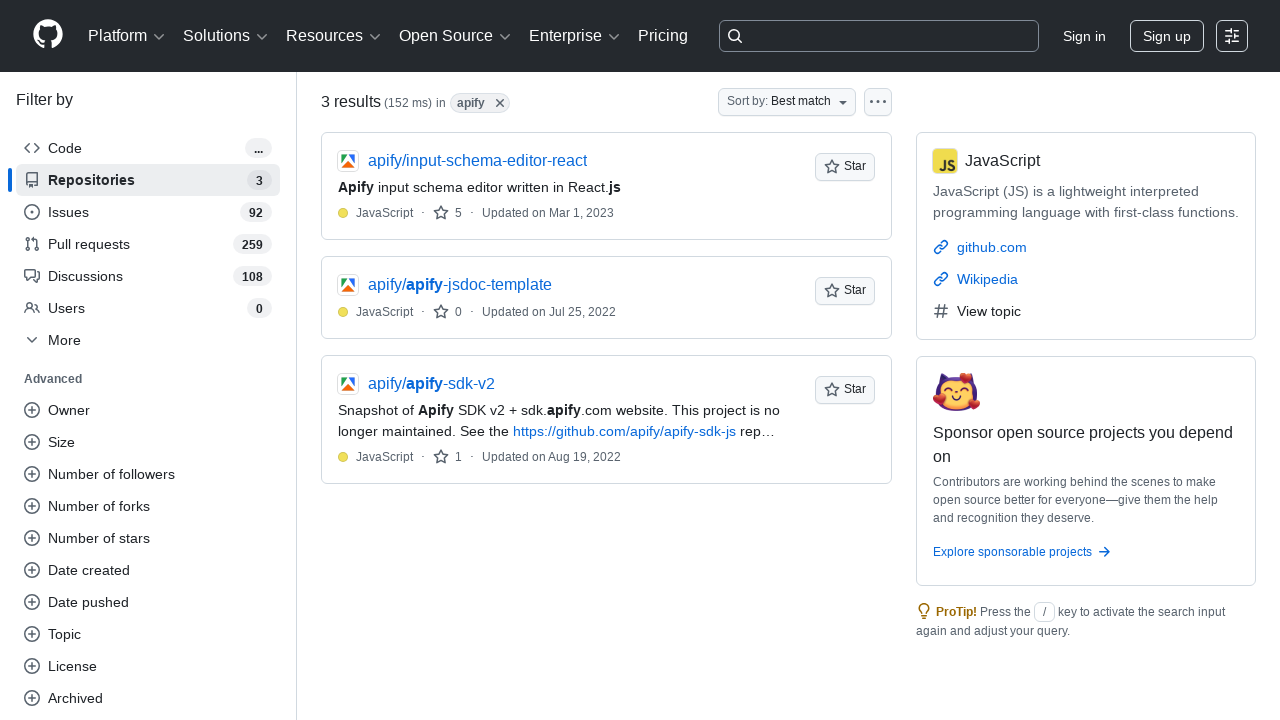